Tests the fifth FAQ accordion item about extending rental period

Starting URL: https://qa-scooter.praktikum-services.ru/

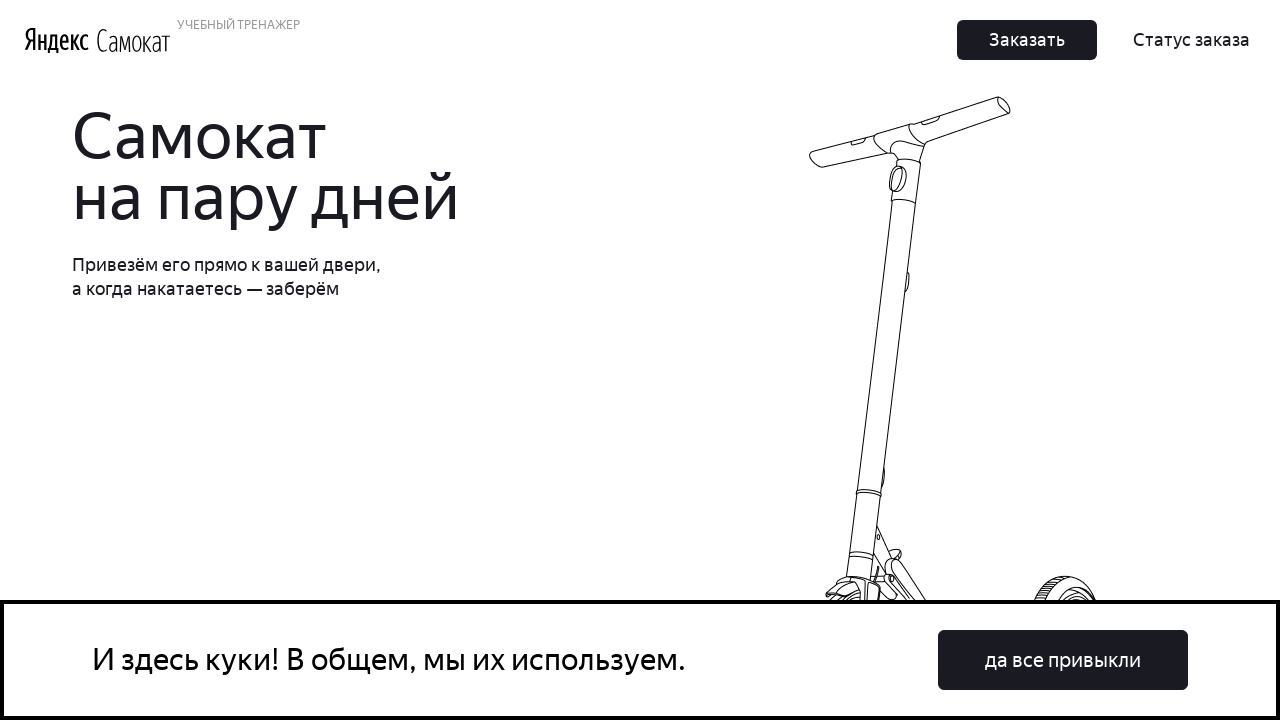

Scrolled fifth FAQ question into view
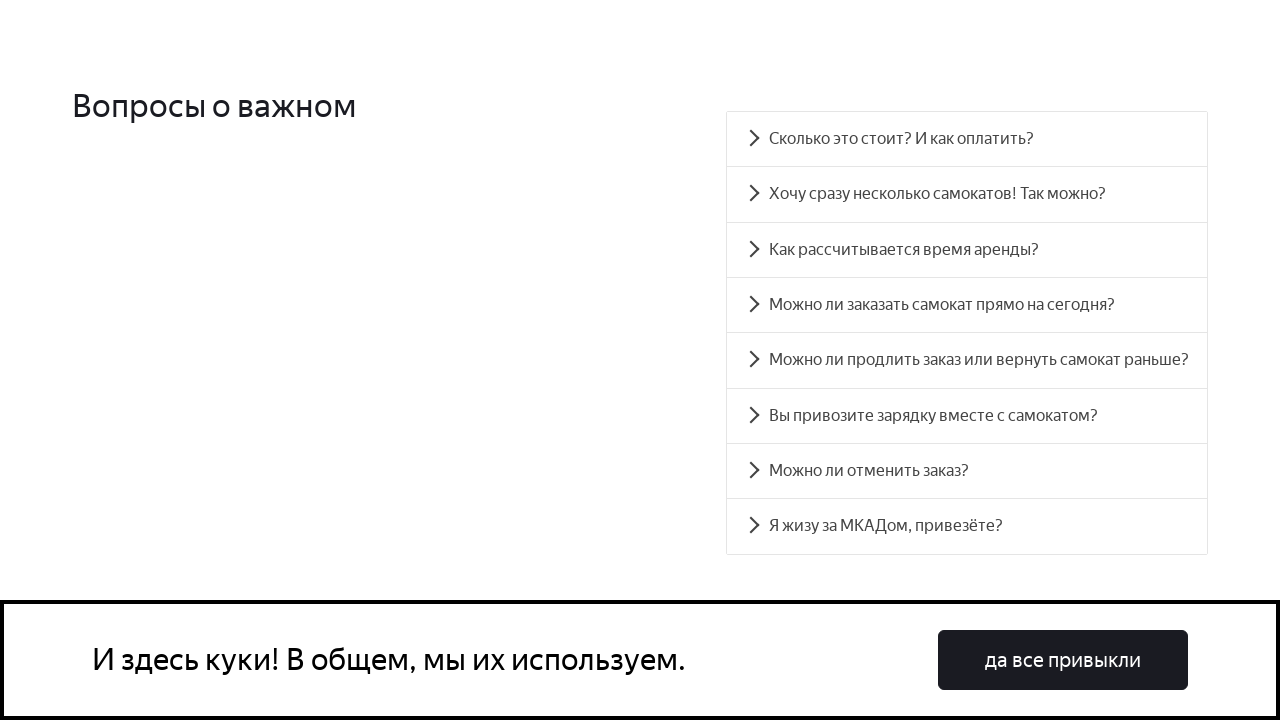

Clicked fifth FAQ accordion item about extending rental period at (967, 360) on #accordion__heading-4
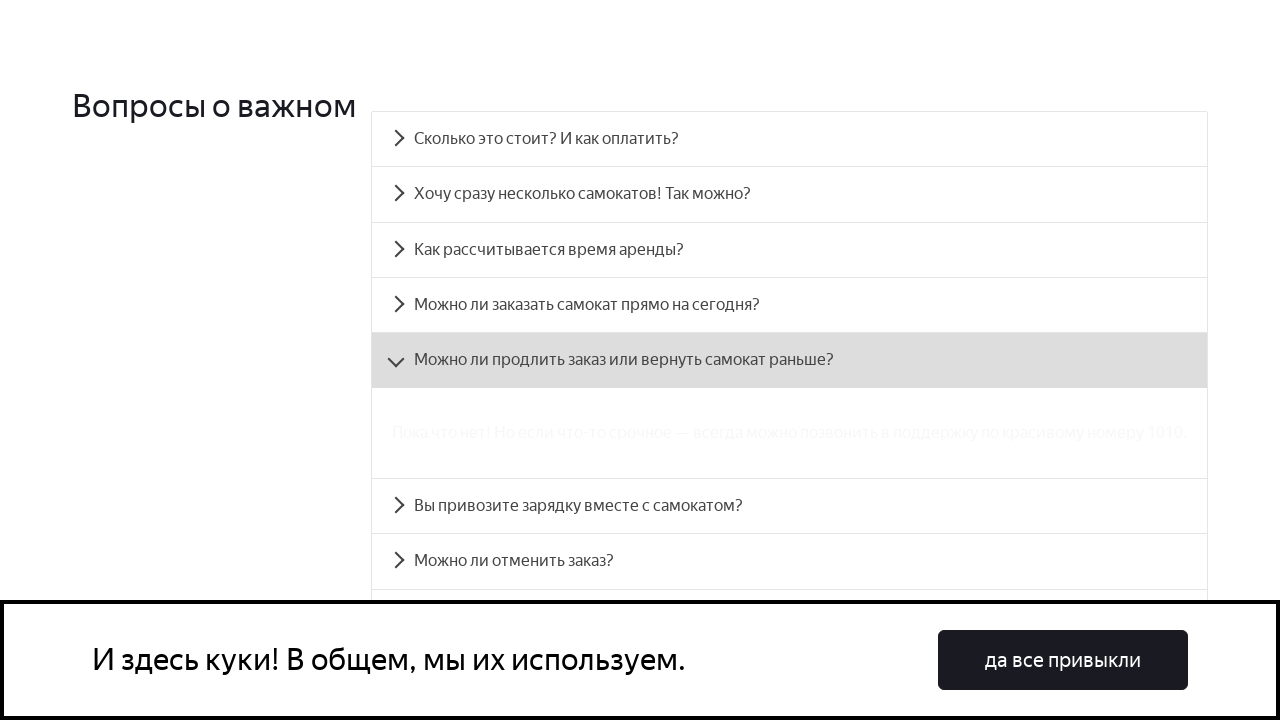

Fifth FAQ answer became visible
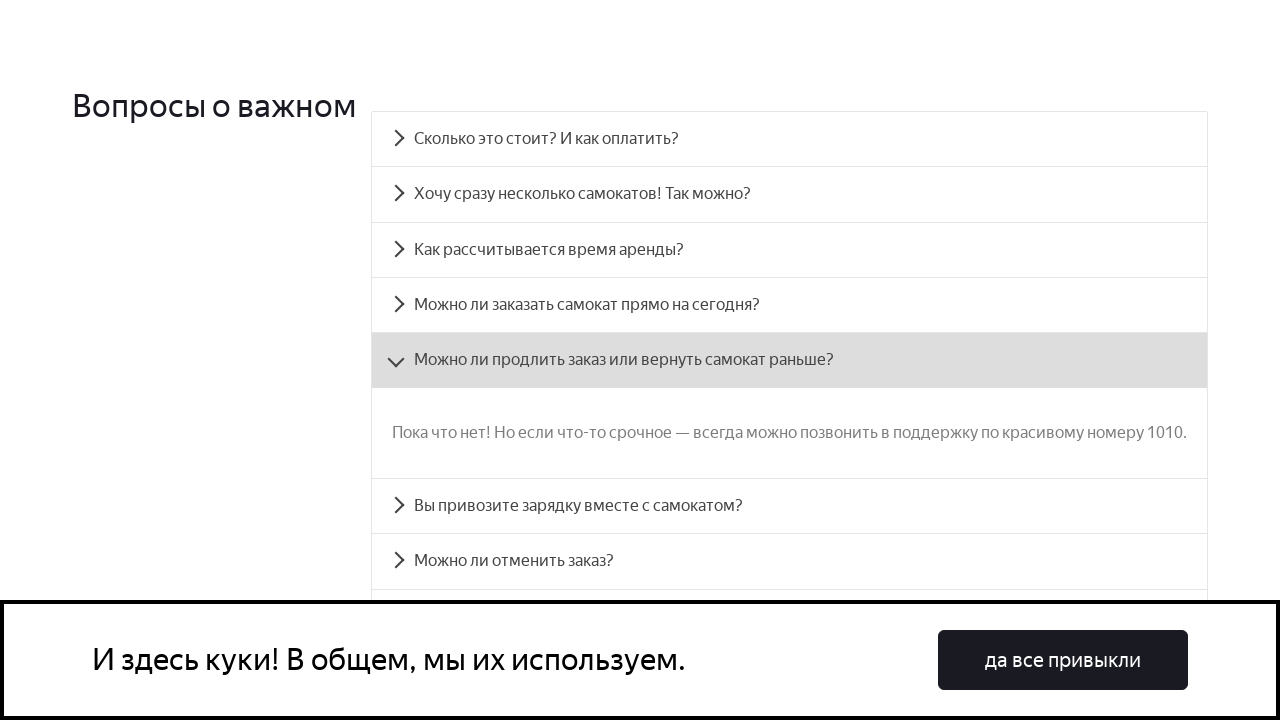

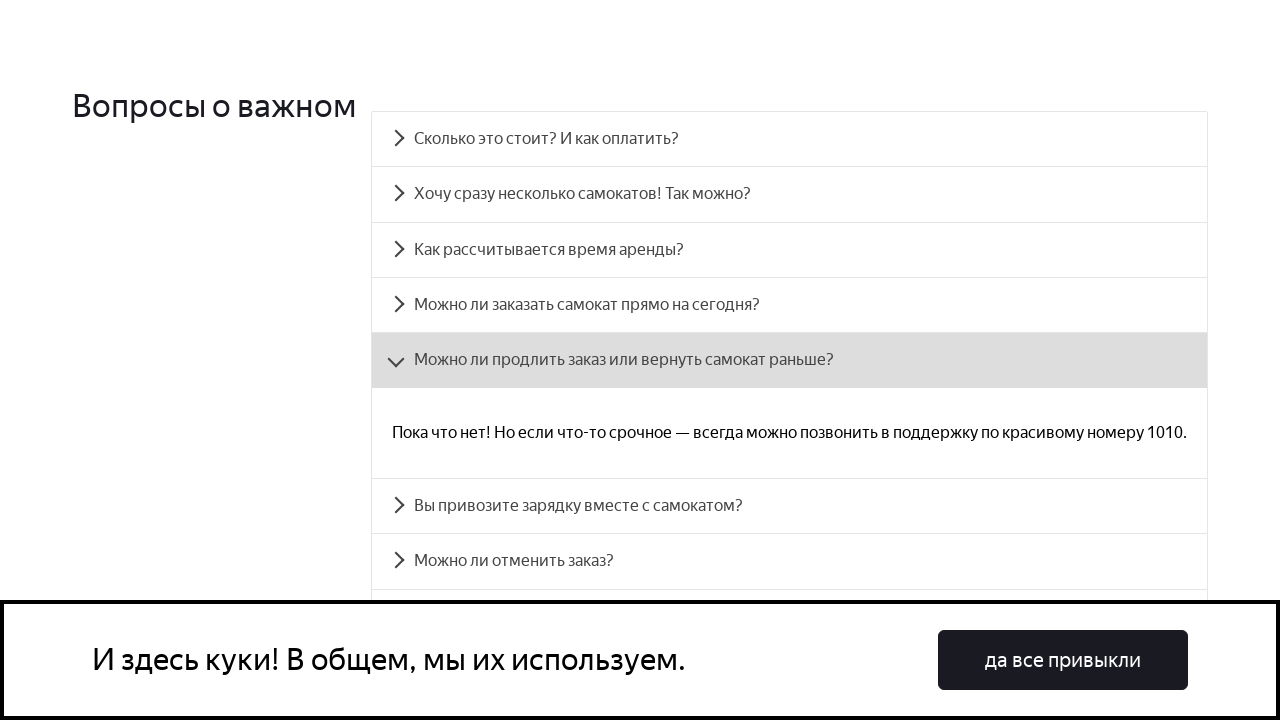